Tests JavaScript prompt dialog by clicking a button, entering text, and accepting the prompt

Starting URL: https://the-internet.herokuapp.com/javascript_alerts

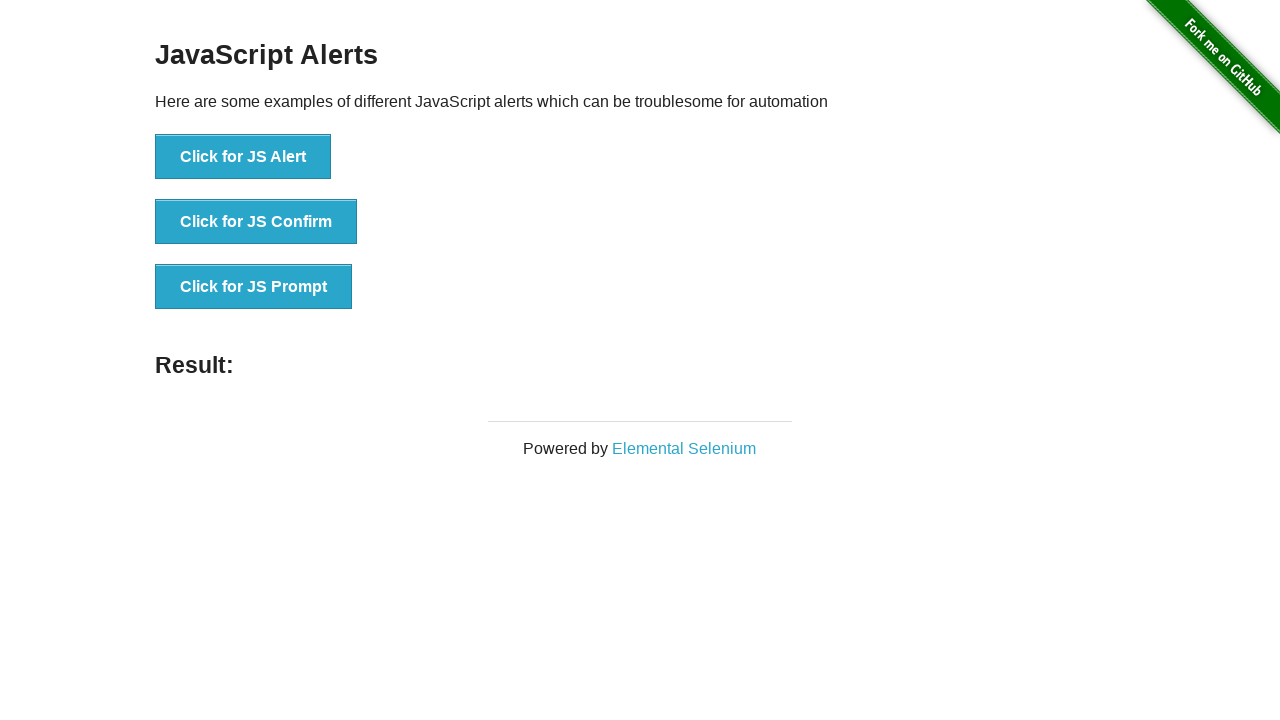

Set up dialog handler to accept prompt with text 'Merhaba TestNG'
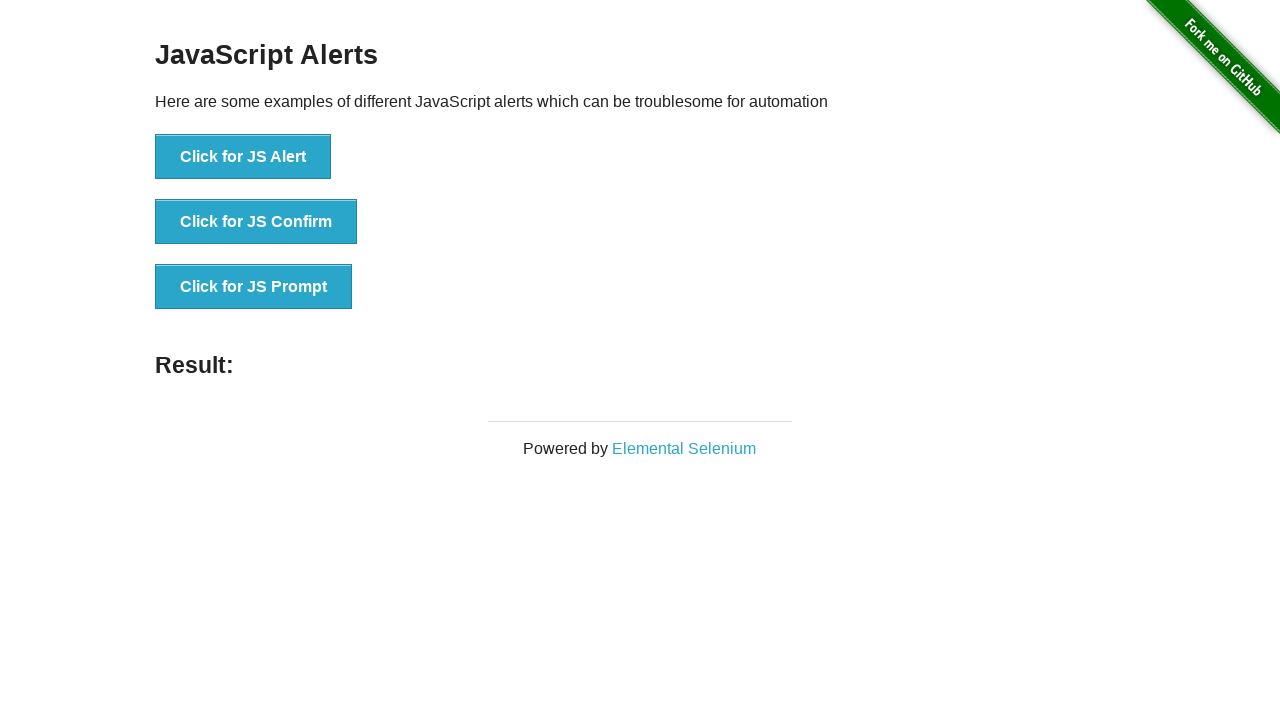

Clicked button to trigger JavaScript prompt dialog at (254, 287) on xpath=//button[@onclick='jsPrompt()']
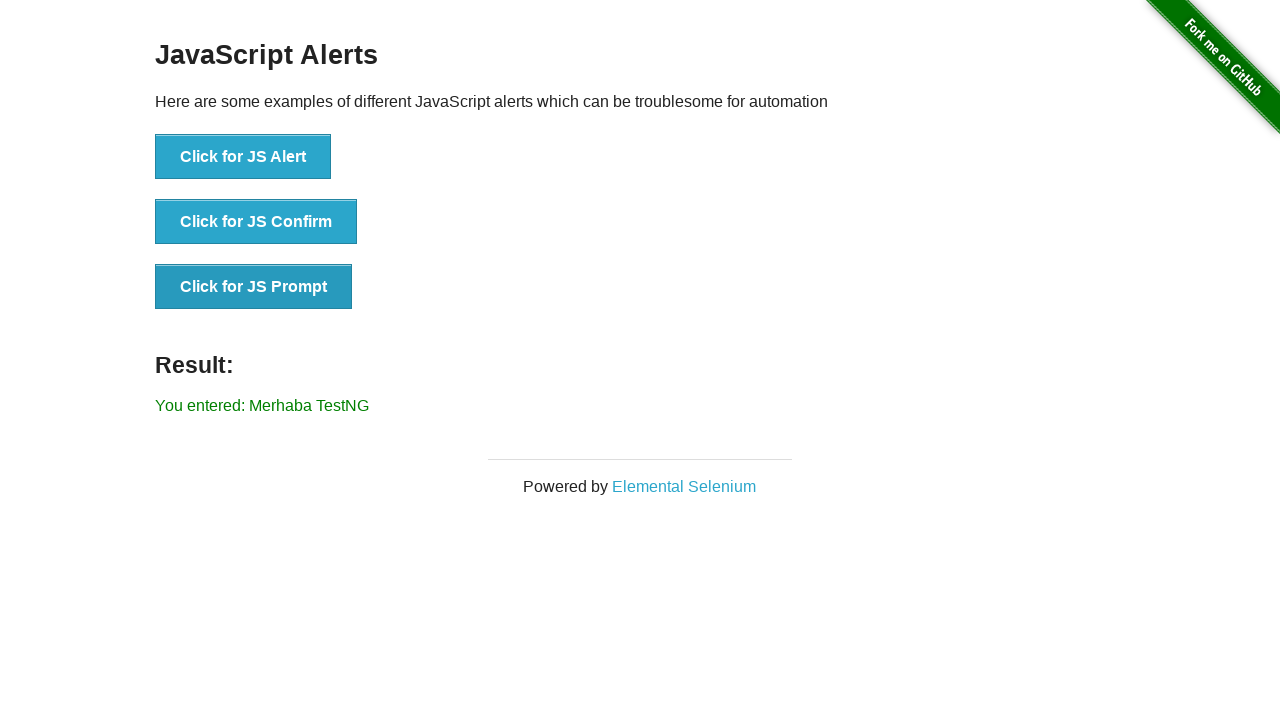

Waited for dialog to be handled and processed
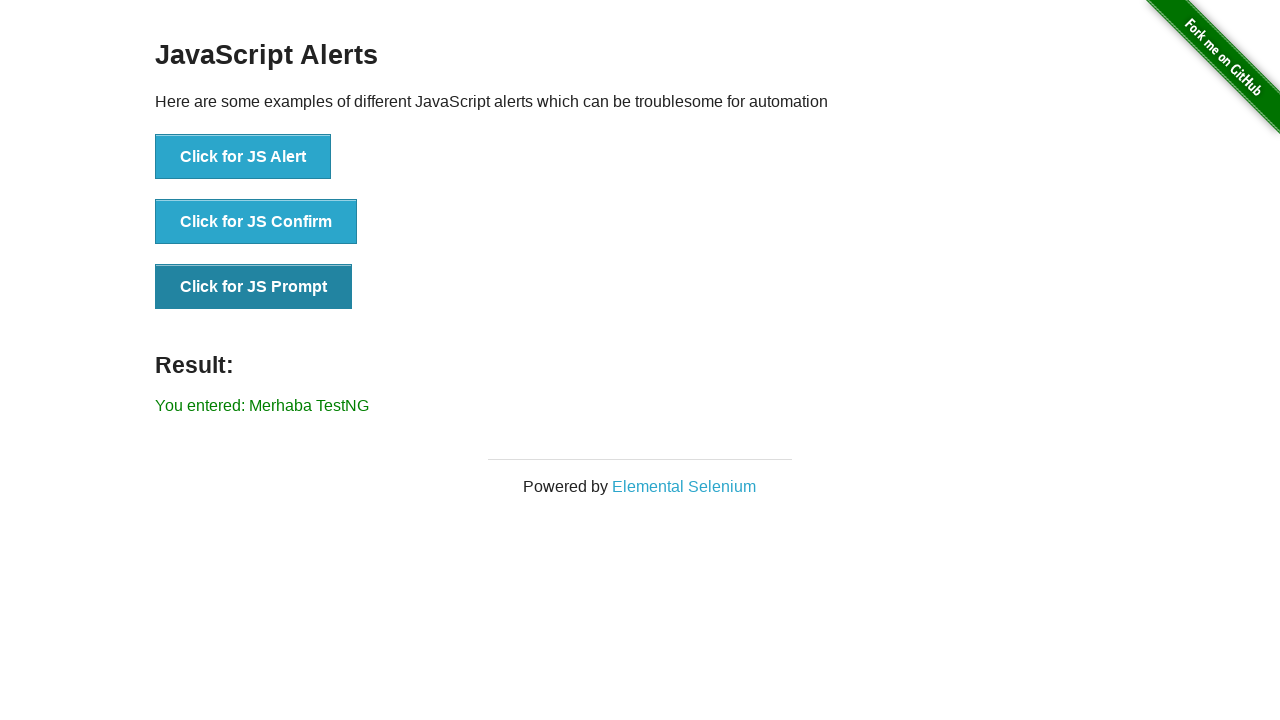

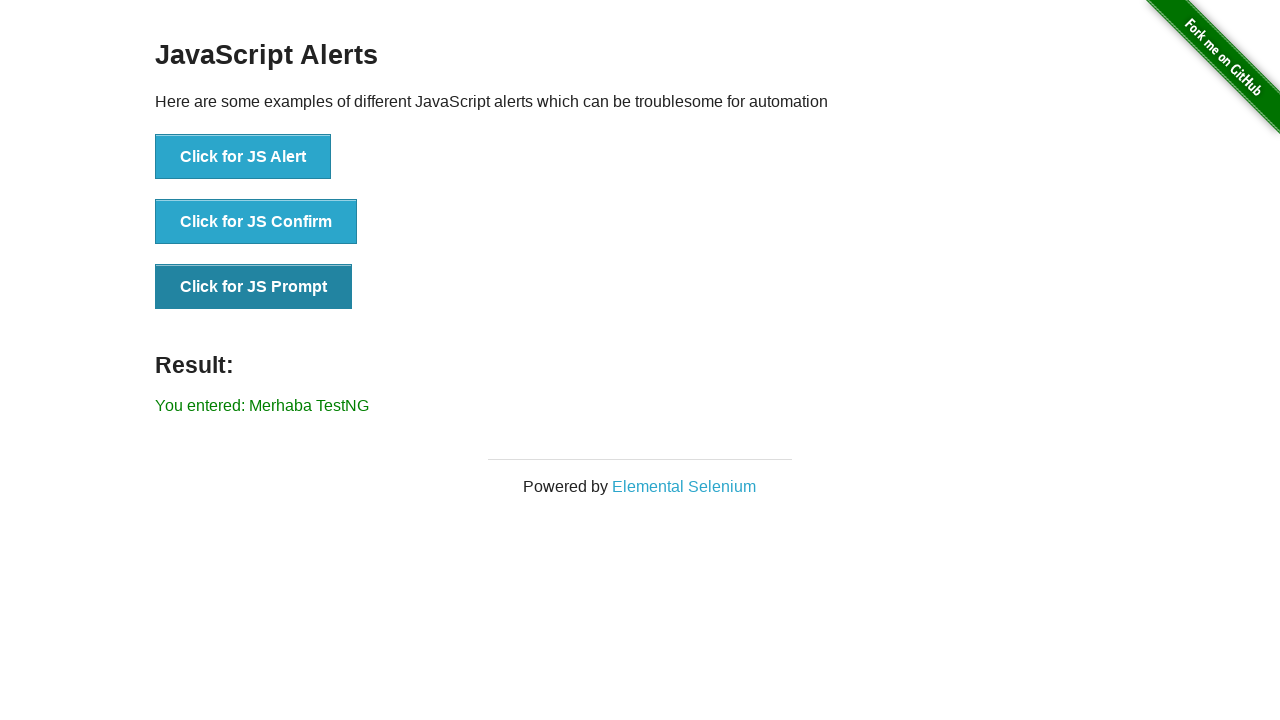